Navigates to tasnet.uz and clicks on pricing link

Starting URL: https://tasnet.uz

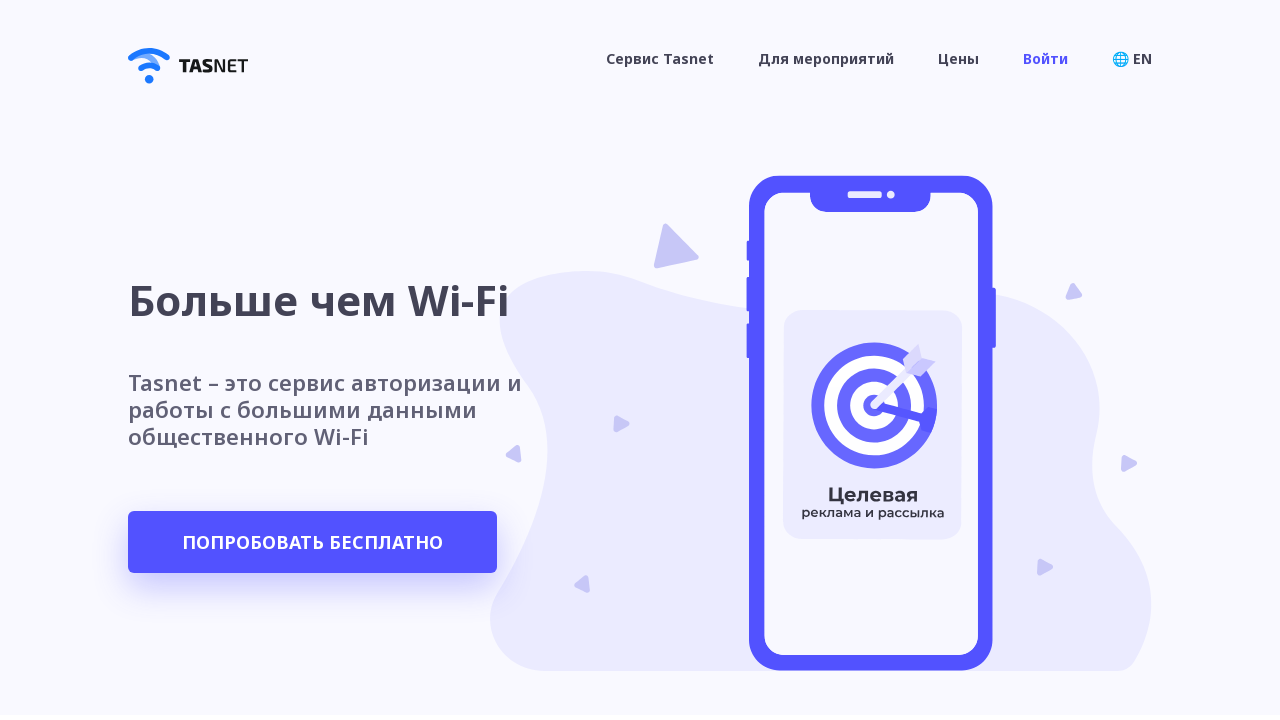

Navigated to https://tasnet.uz
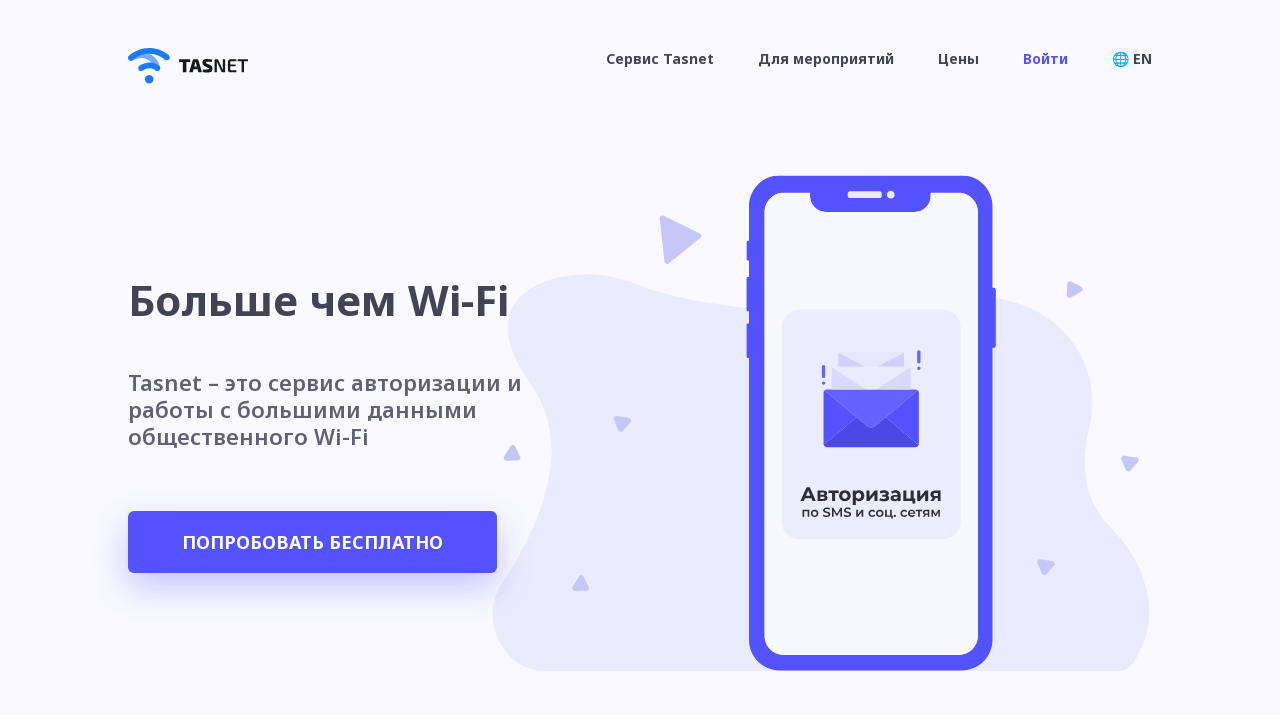

Clicked on pricing link at (958, 58) on //*[@id="__next"]/main/div[1]/ul/li[3]/a
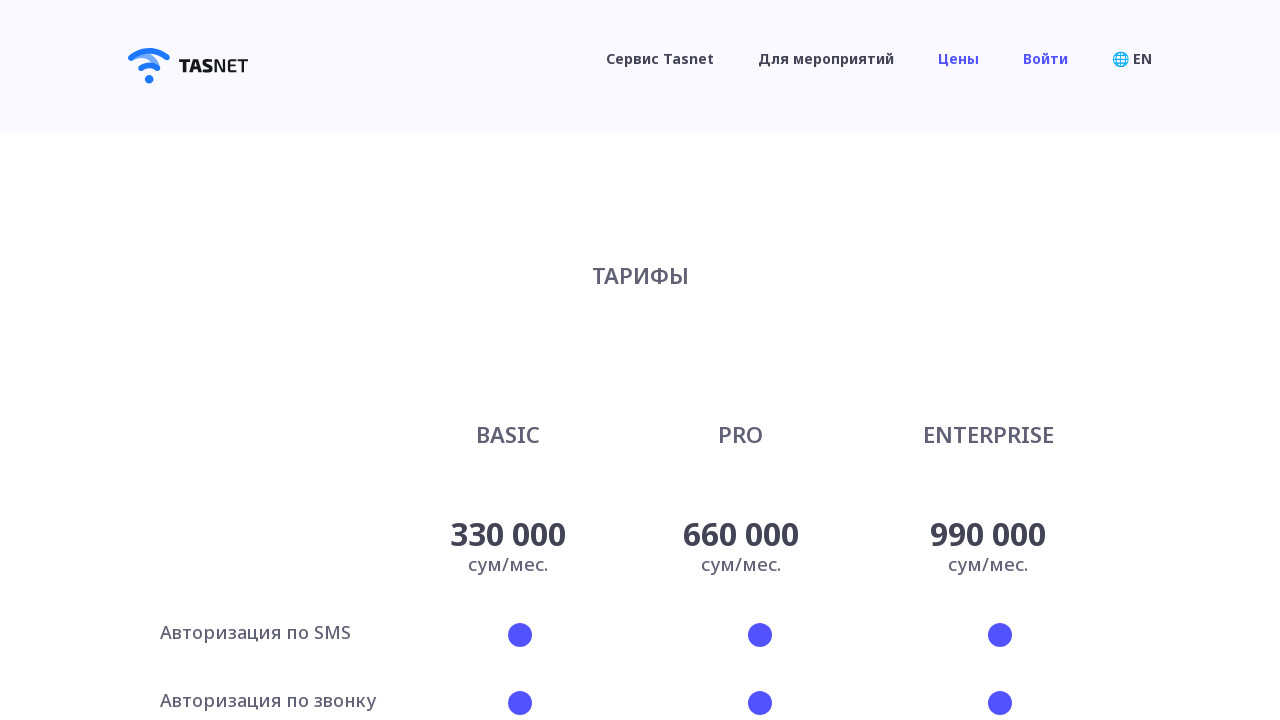

Page load completed
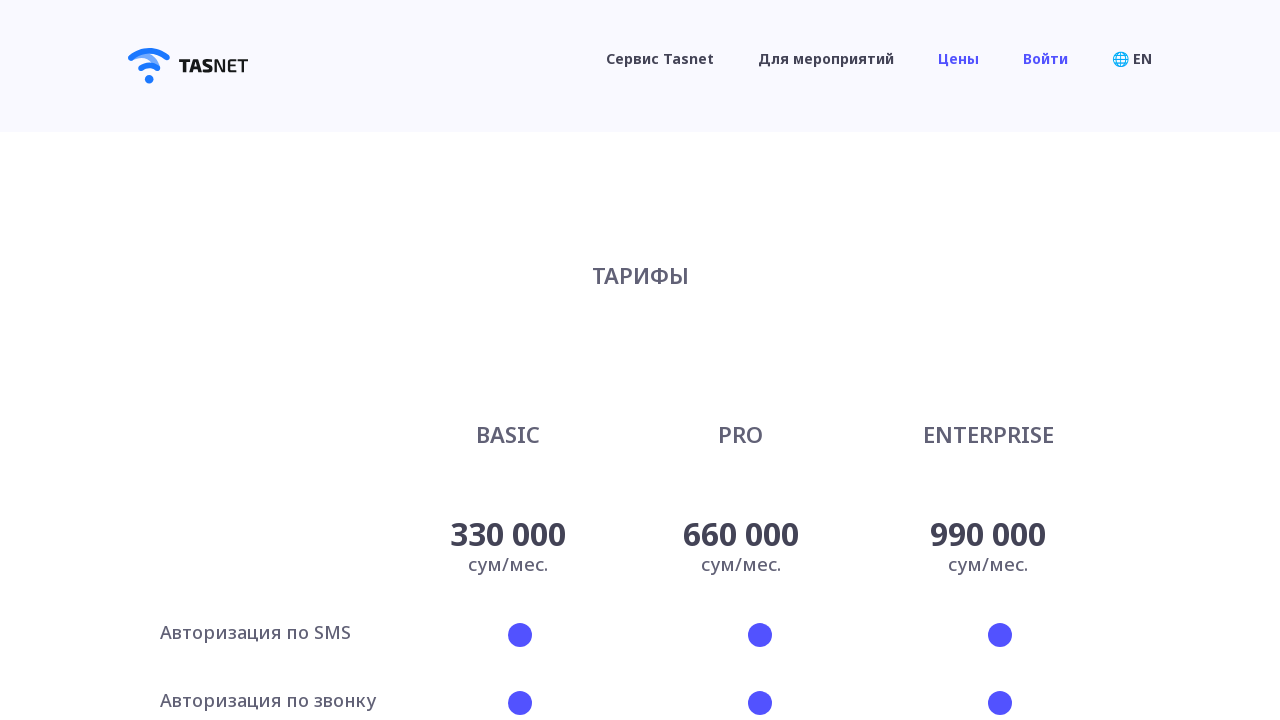

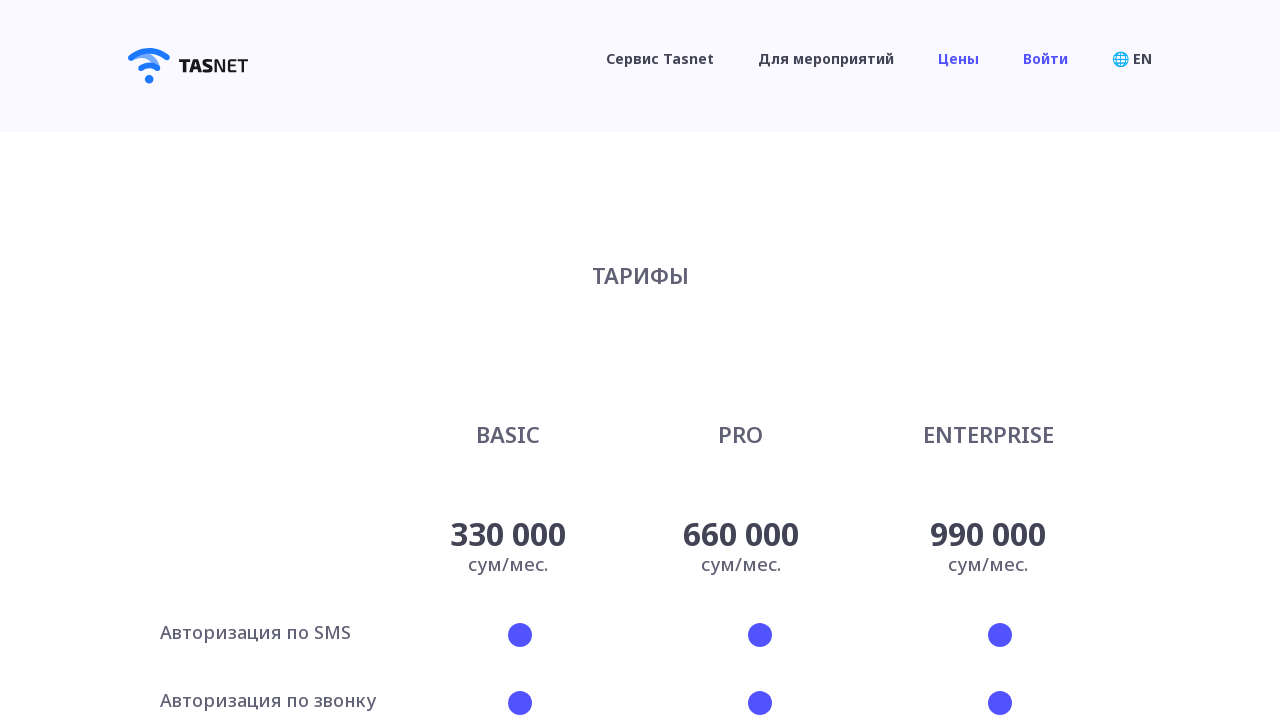